Tests that floating menu remains visible when scrolling down the page

Starting URL: https://the-internet.herokuapp.com/

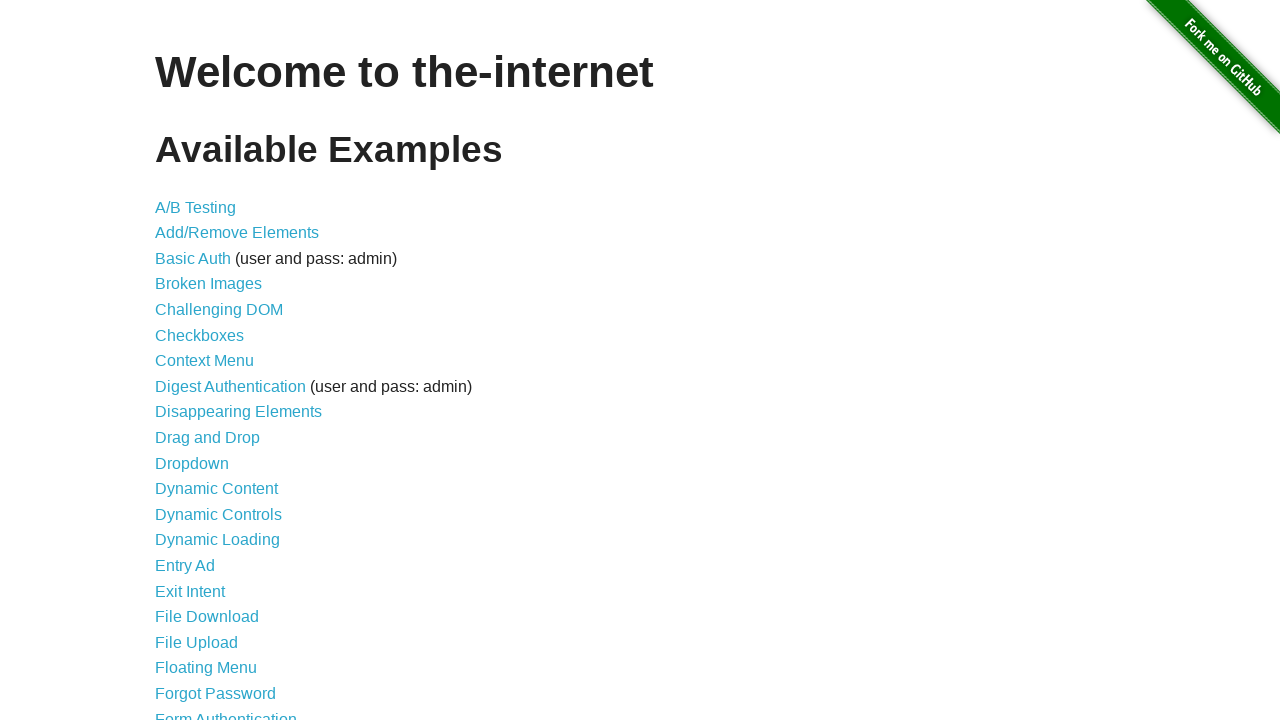

Clicked on 'Floating Menu' link at (206, 668) on text=Floating Menu
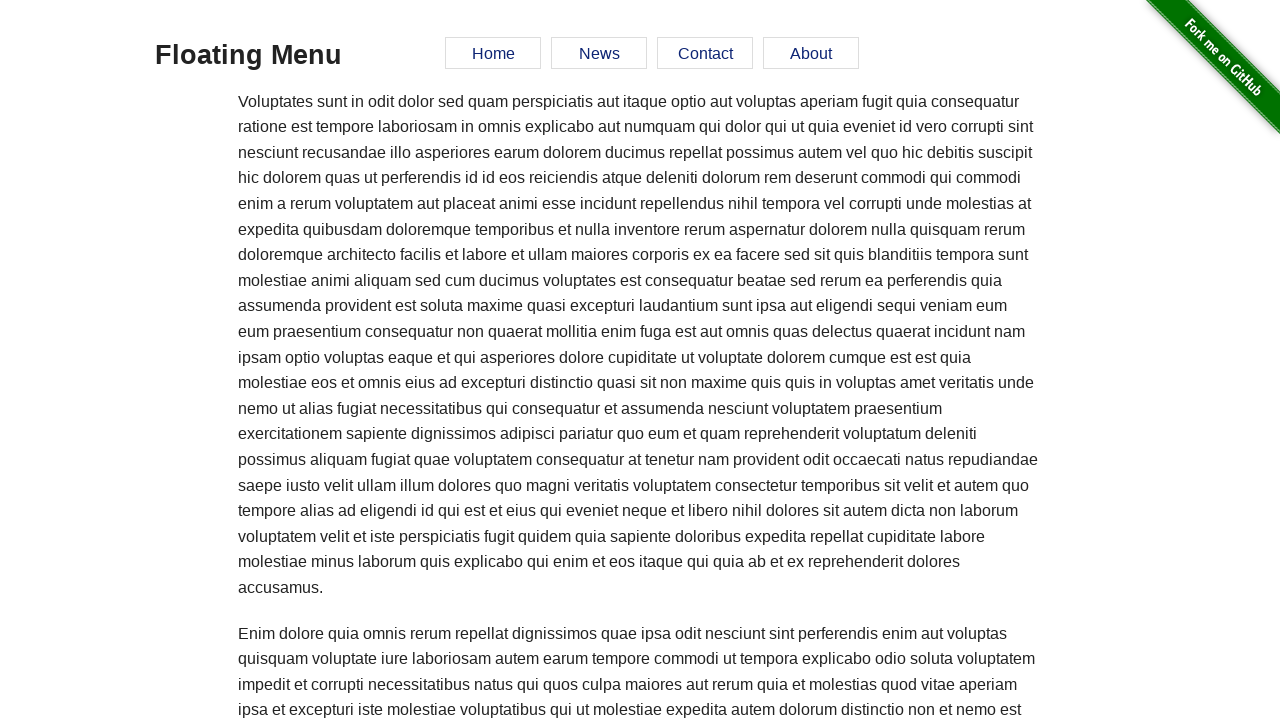

Scrolled down 600 pixels
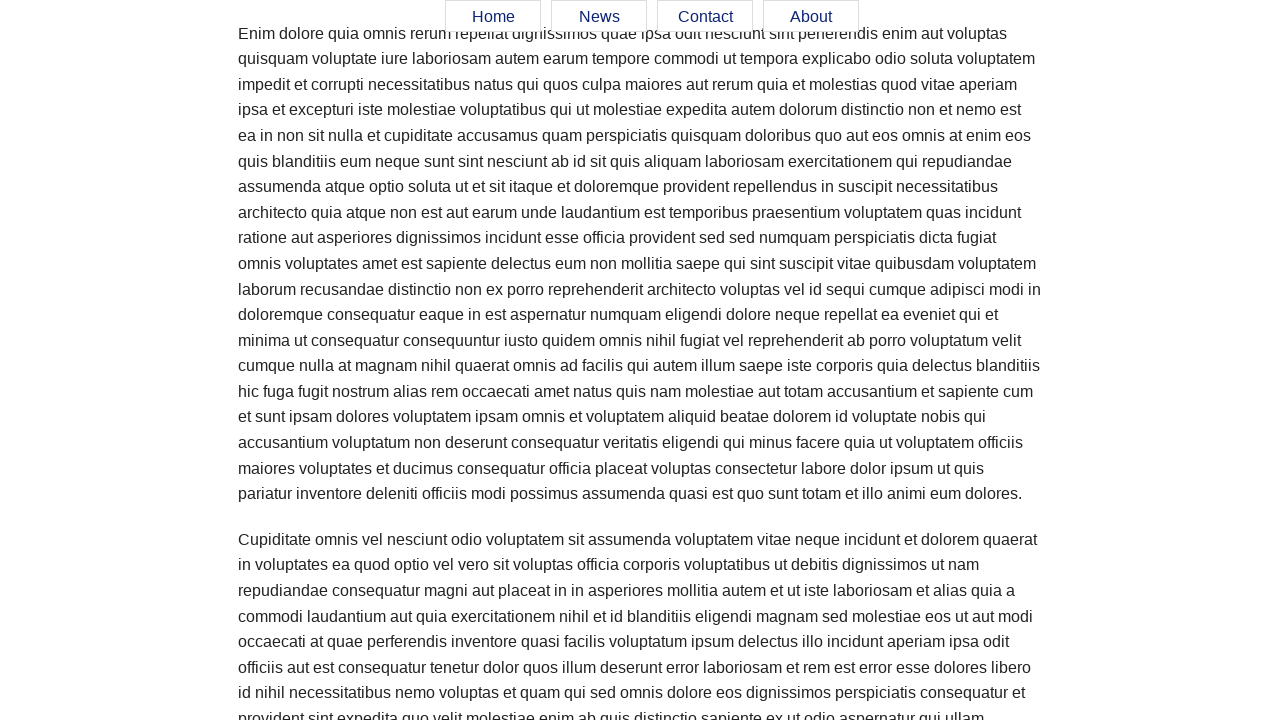

Verified that floating menu is still visible after scrolling
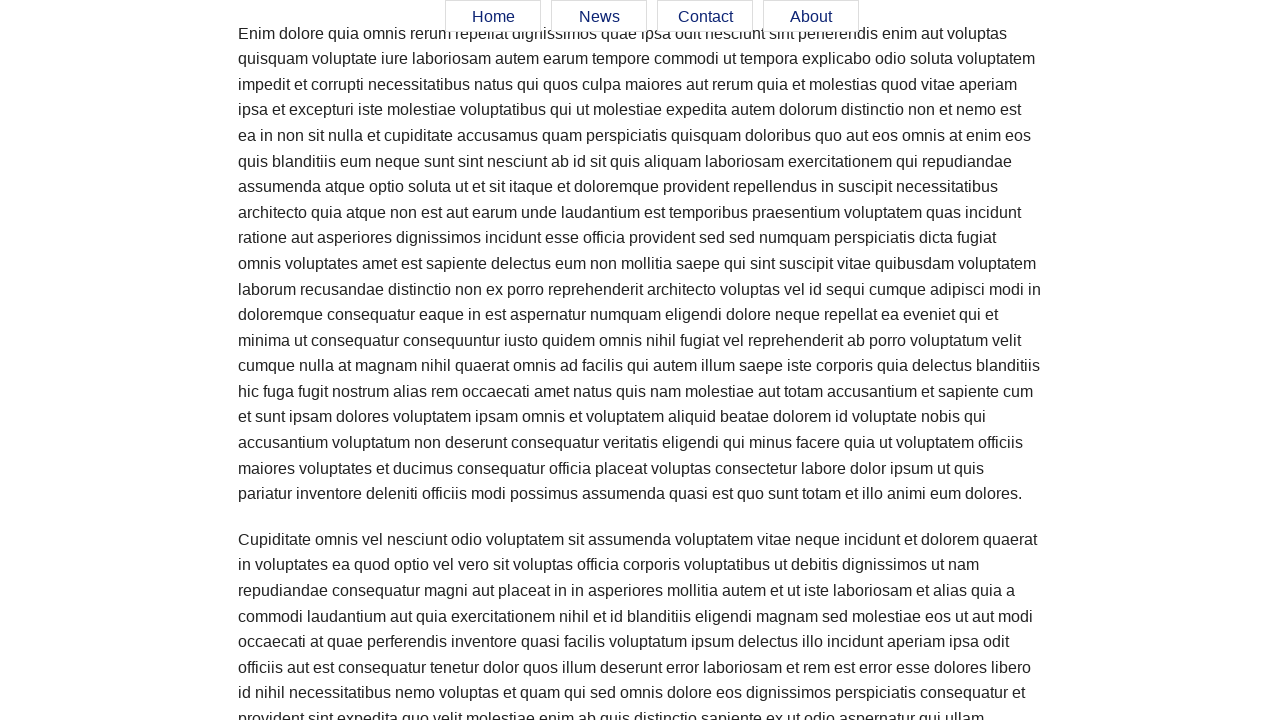

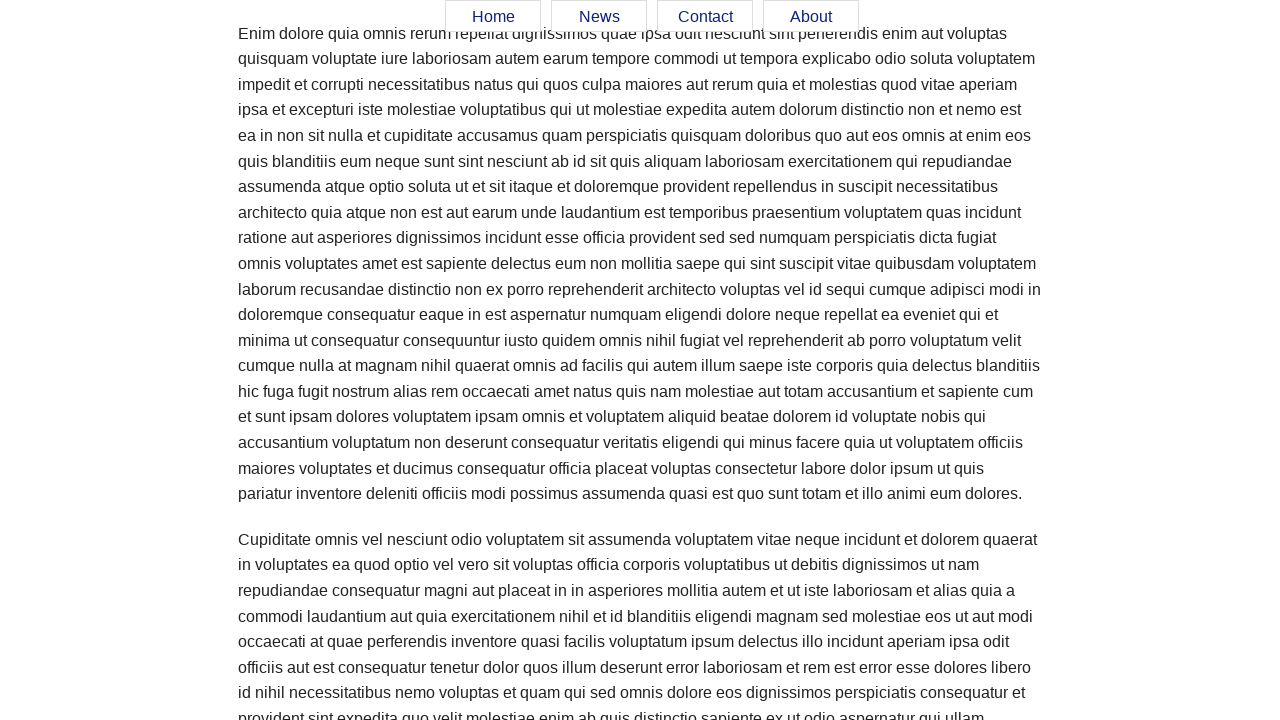